Tests different types of JavaScript alerts including simple alert, confirmation alert, and prompt alert with text input

Starting URL: https://demo.automationtesting.in/Alerts.html

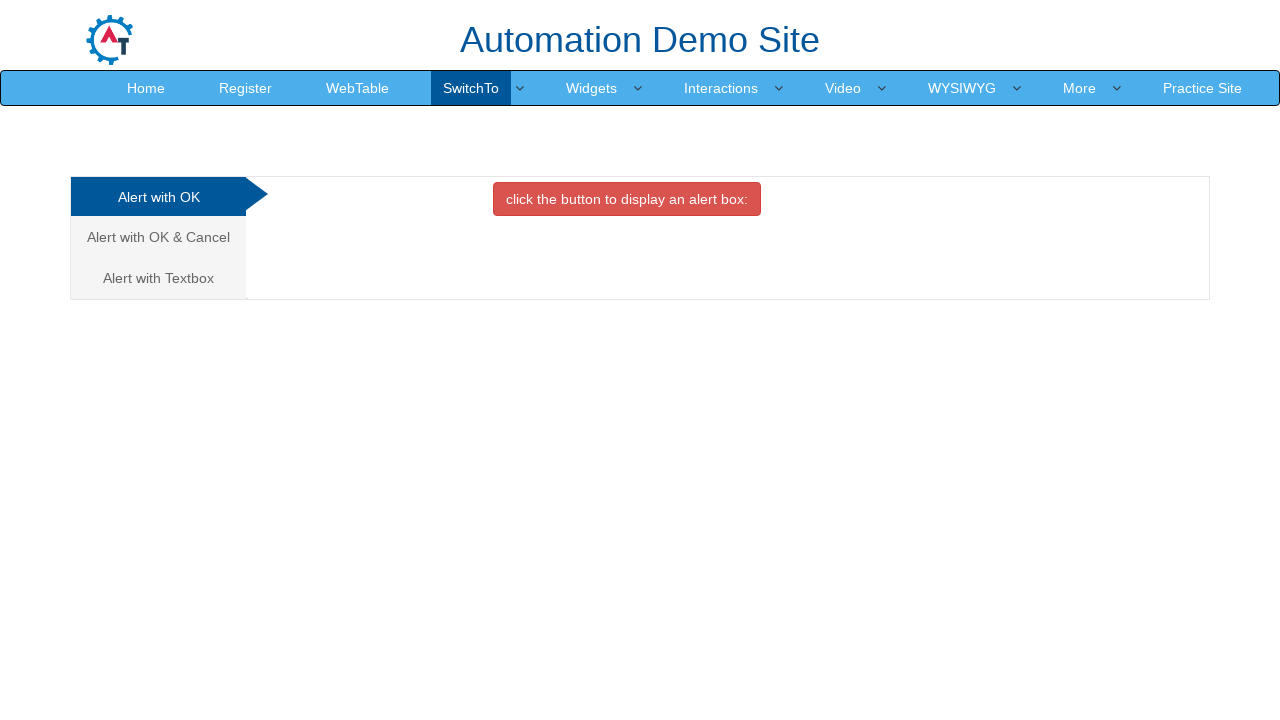

Clicked button to trigger simple alert at (627, 199) on xpath=//*[@id="OKTab"]/button
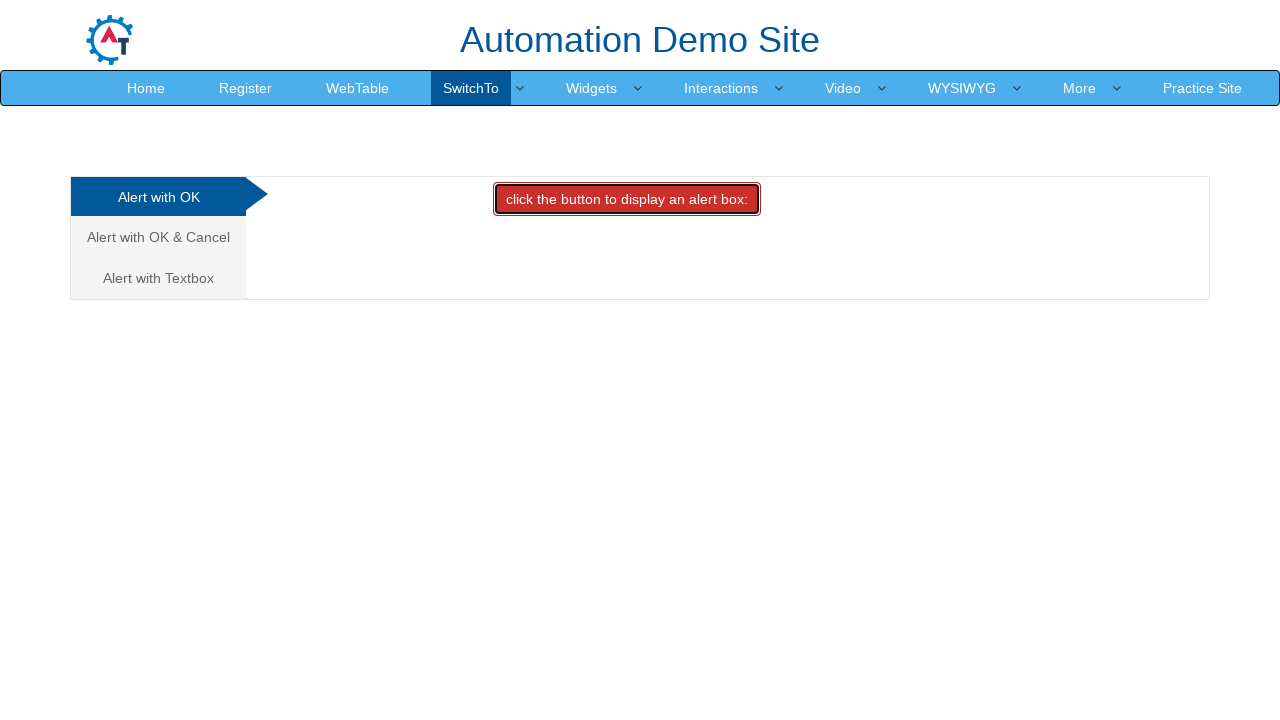

Set up dialog handler to accept simple alert
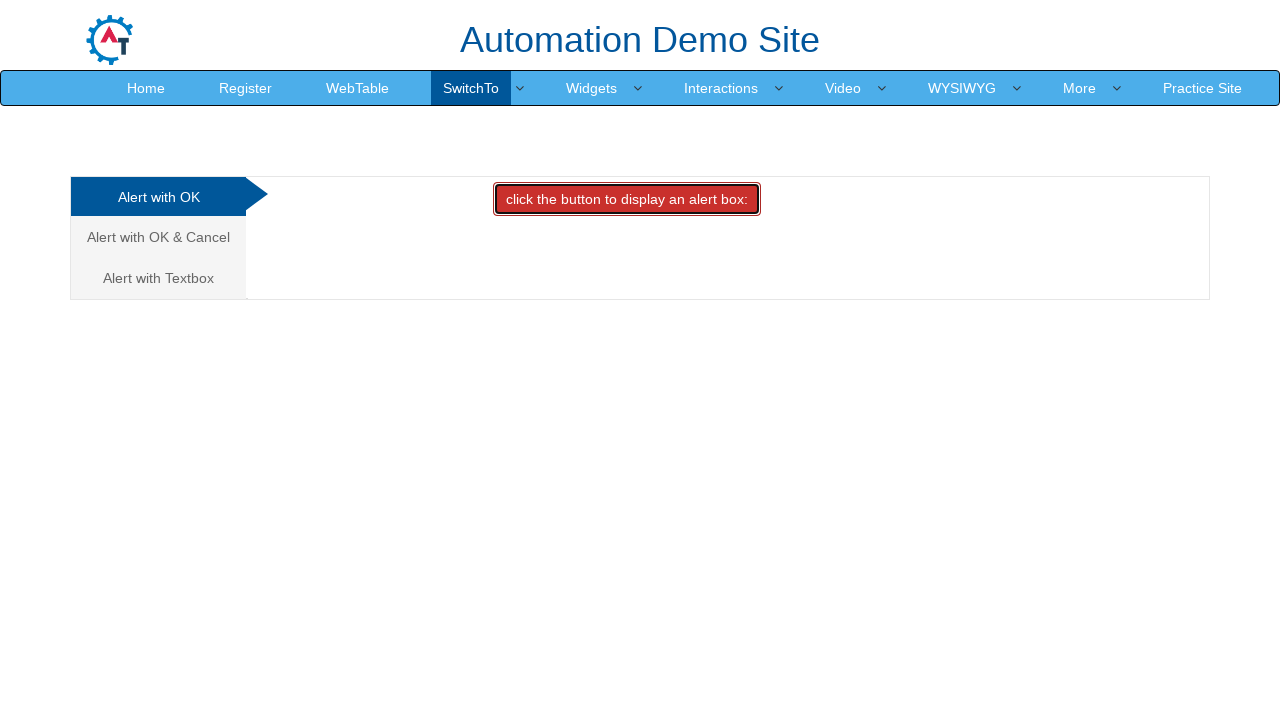

Navigated to confirm alert tab at (158, 237) on xpath=/html/body/div[1]/div/div/div/div[1]/ul/li[2]/a
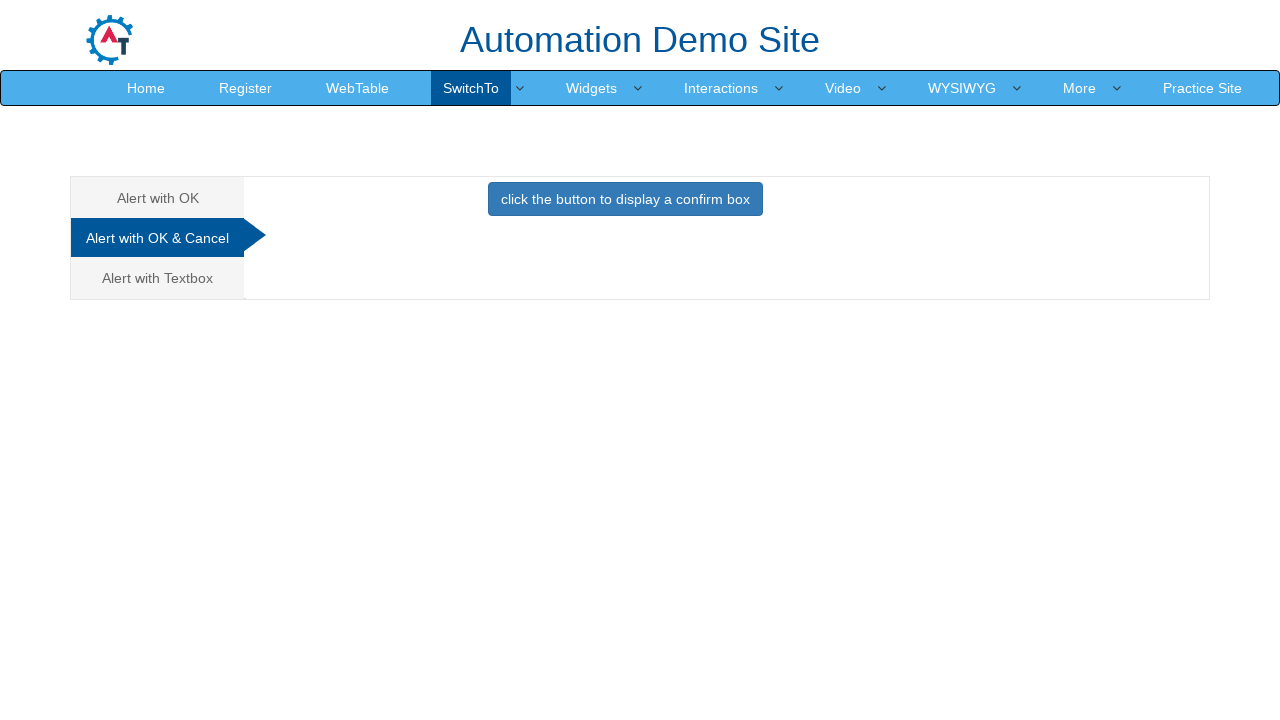

Clicked button to trigger confirm alert at (625, 199) on xpath=//*[@id="CancelTab"]/button
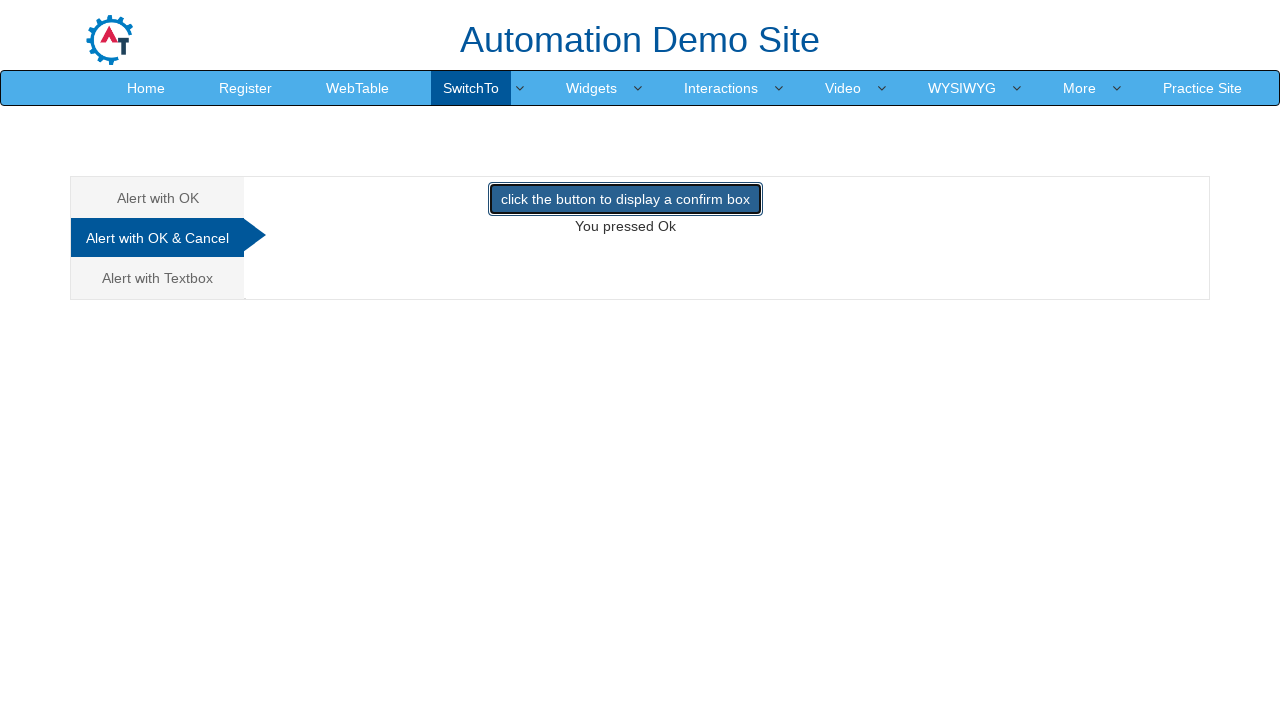

Confirm alert accepted by dialog handler
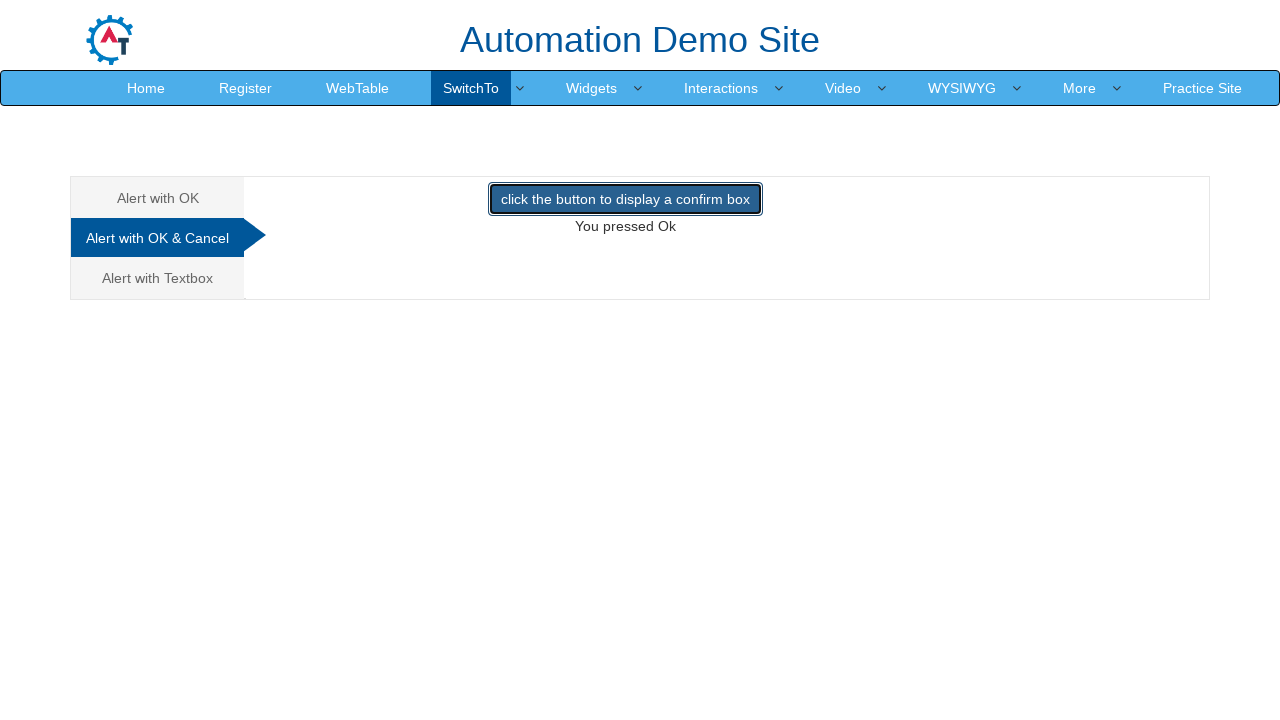

Navigated to prompt alert tab at (158, 278) on xpath=/html/body/div[1]/div/div/div/div[1]/ul/li[3]/a
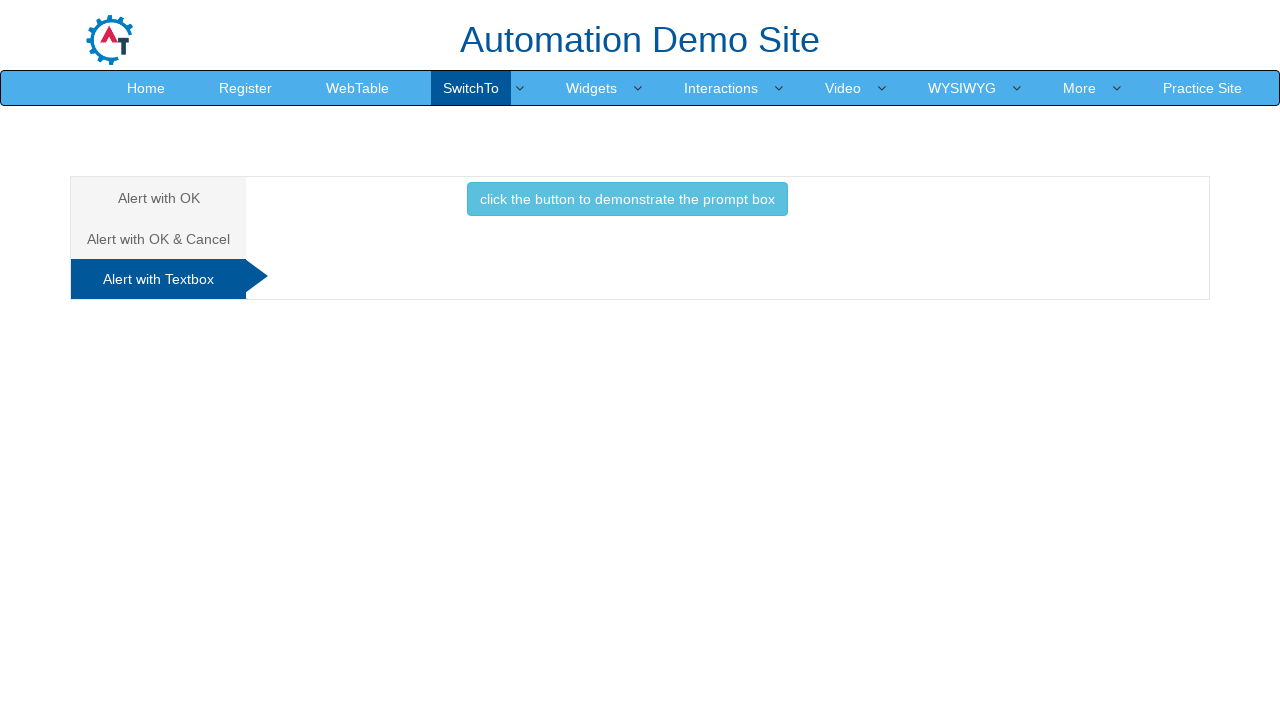

Clicked button to trigger prompt alert at (627, 199) on xpath=//*[@id="Textbox"]/button
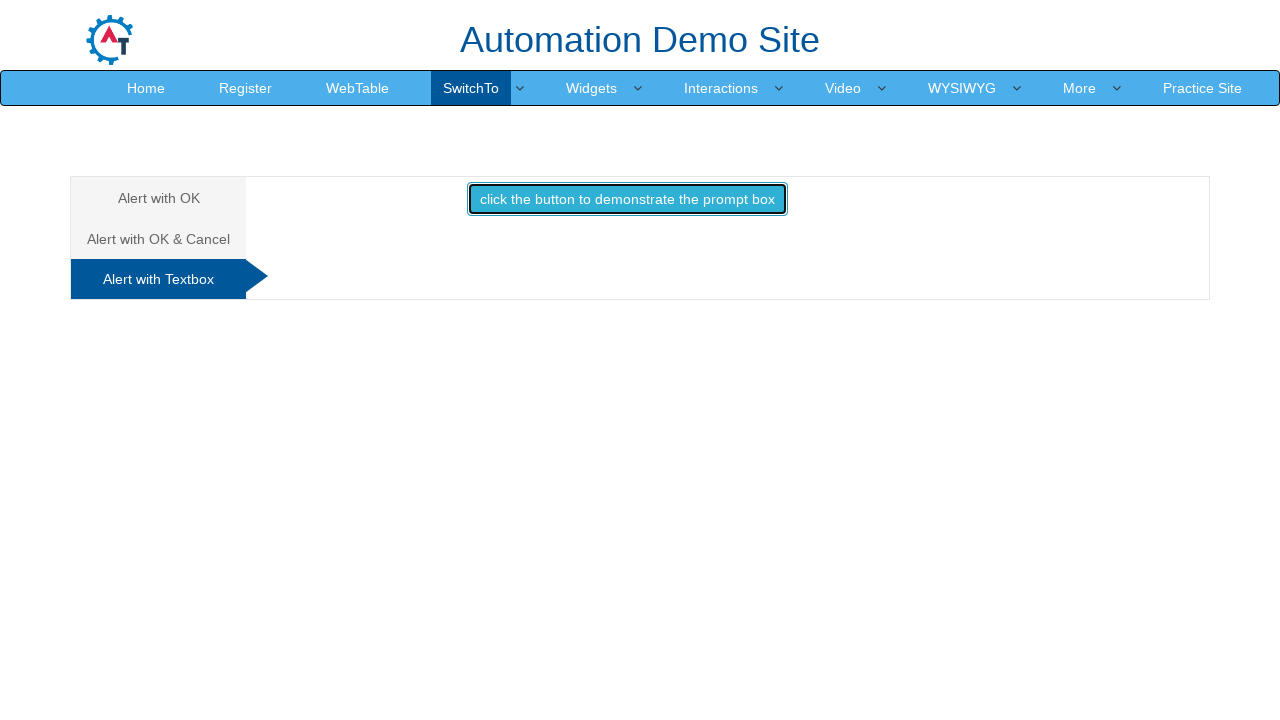

Set up dialog handler to accept prompt alert with text input 'Supriya'
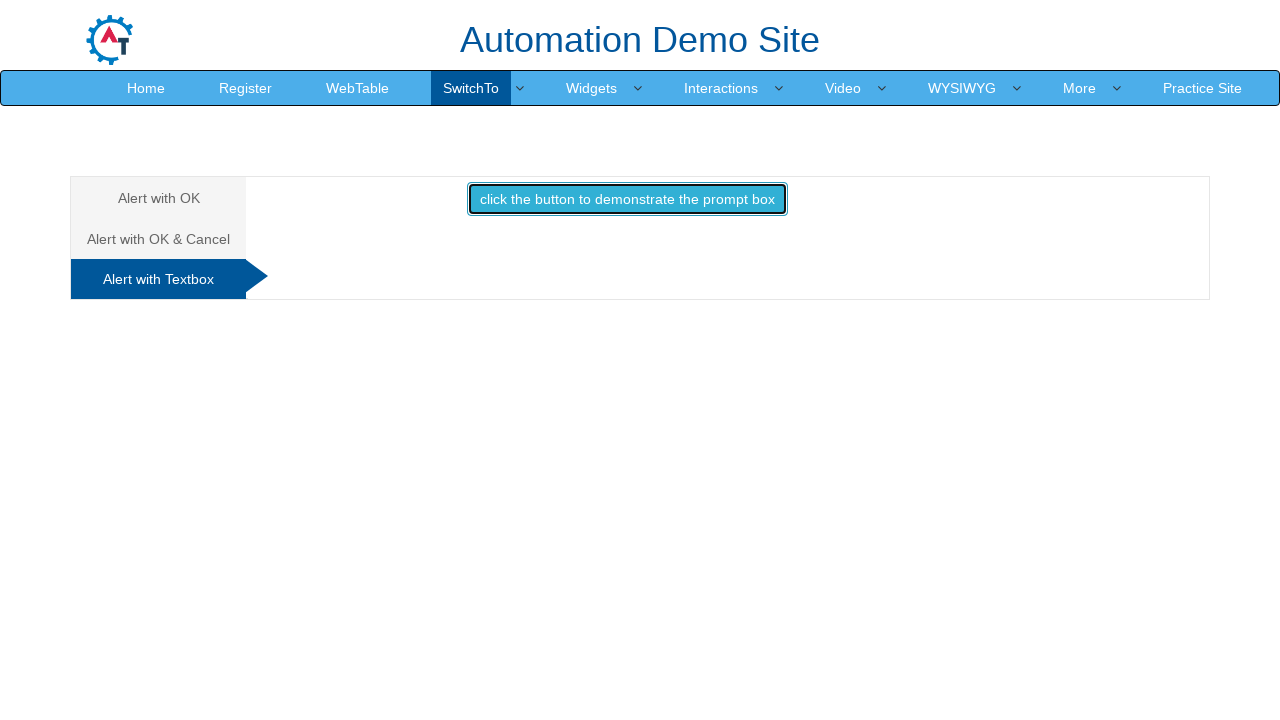

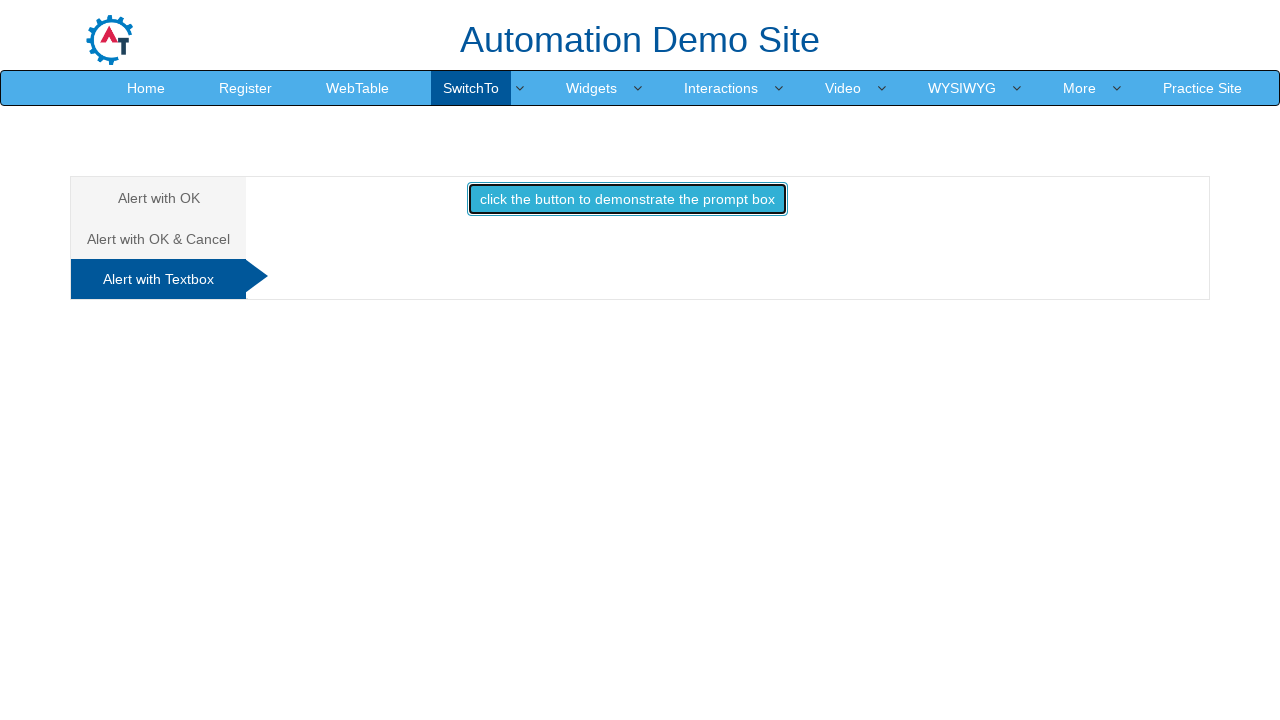